Tests button interactions including double click, right click, and regular click on the Buttons page.

Starting URL: https://demoqa.com/elements

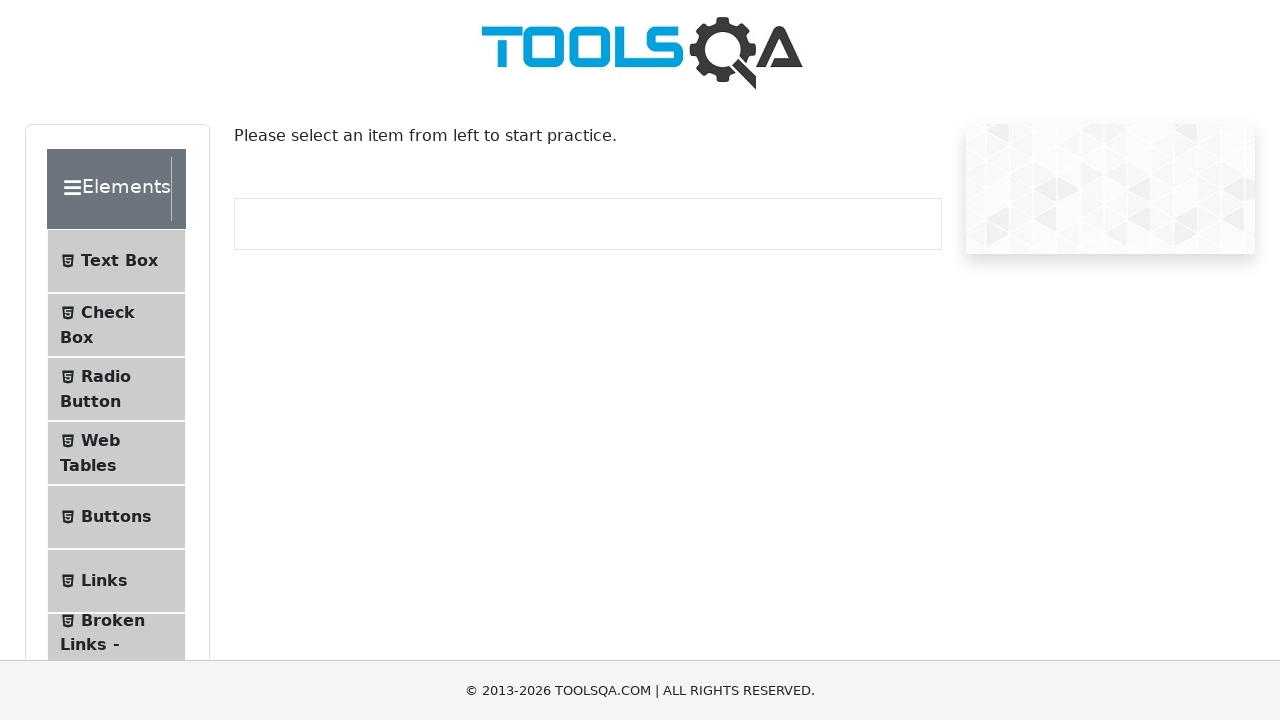

Clicked on Buttons menu item at (116, 517) on li#item-4
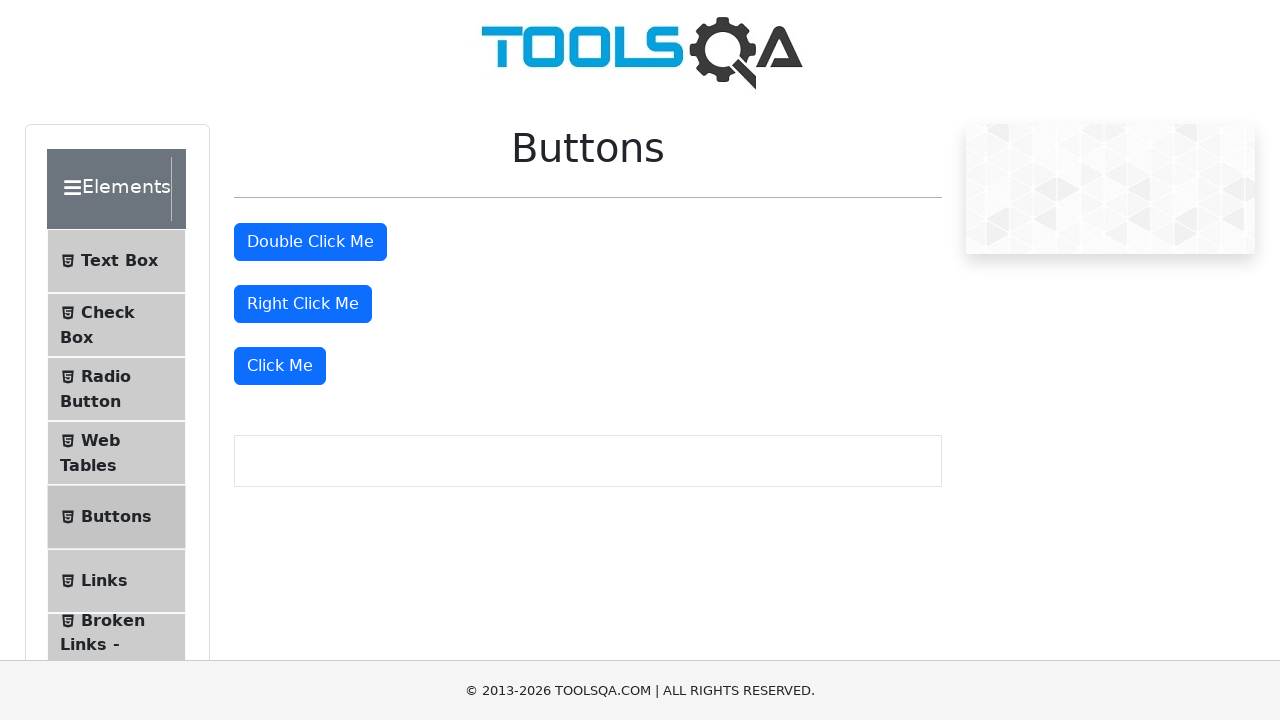

Buttons page loaded and double click button is visible
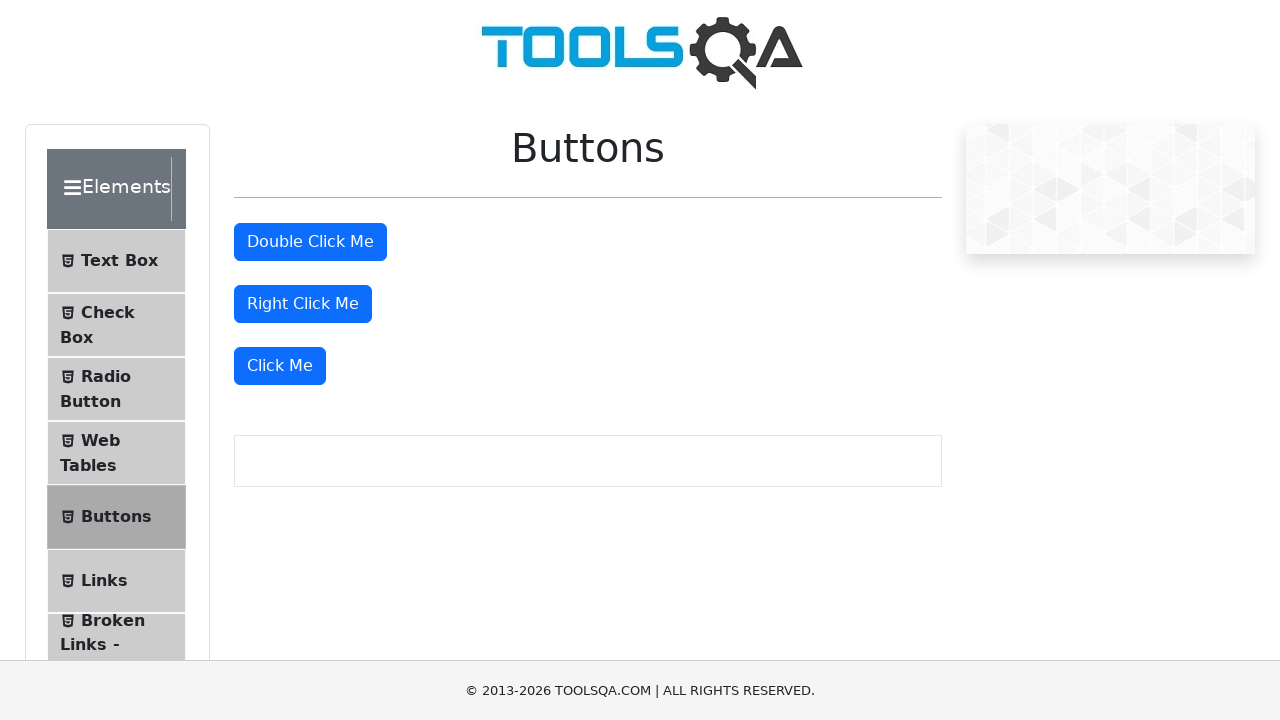

Double clicked on the double click button at (310, 242) on button#doubleClickBtn
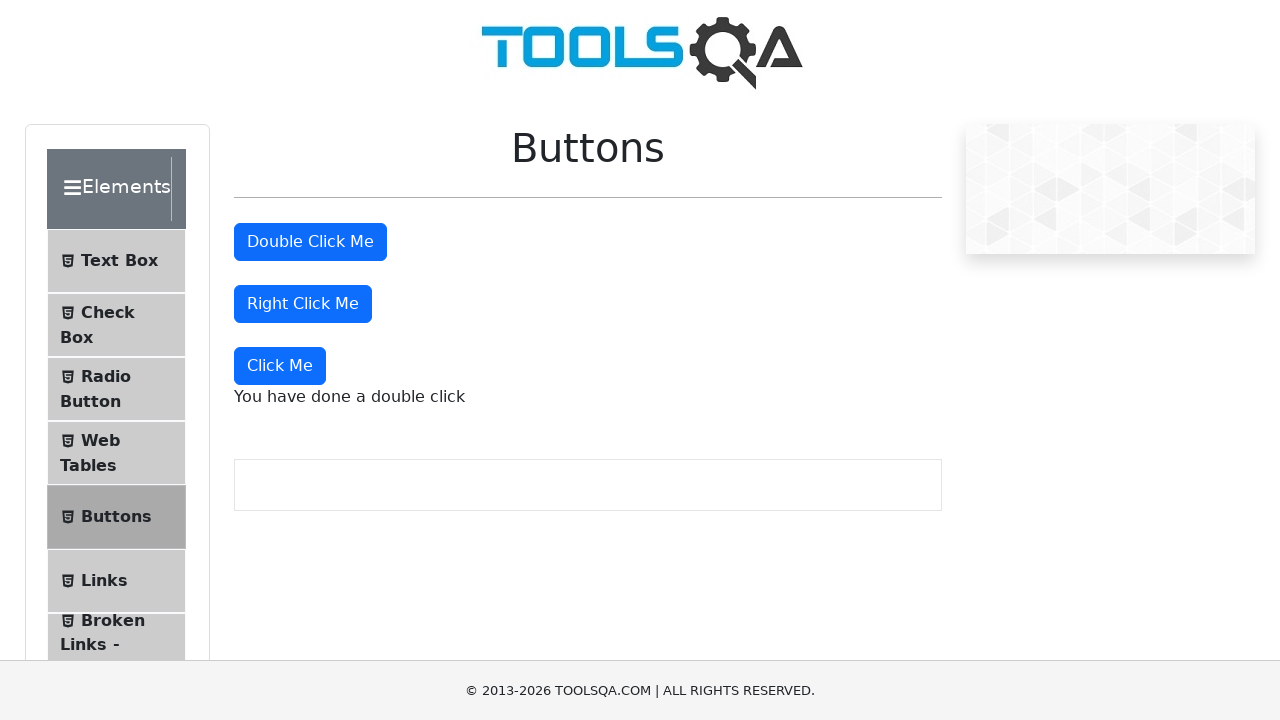

Page refreshed after double click action
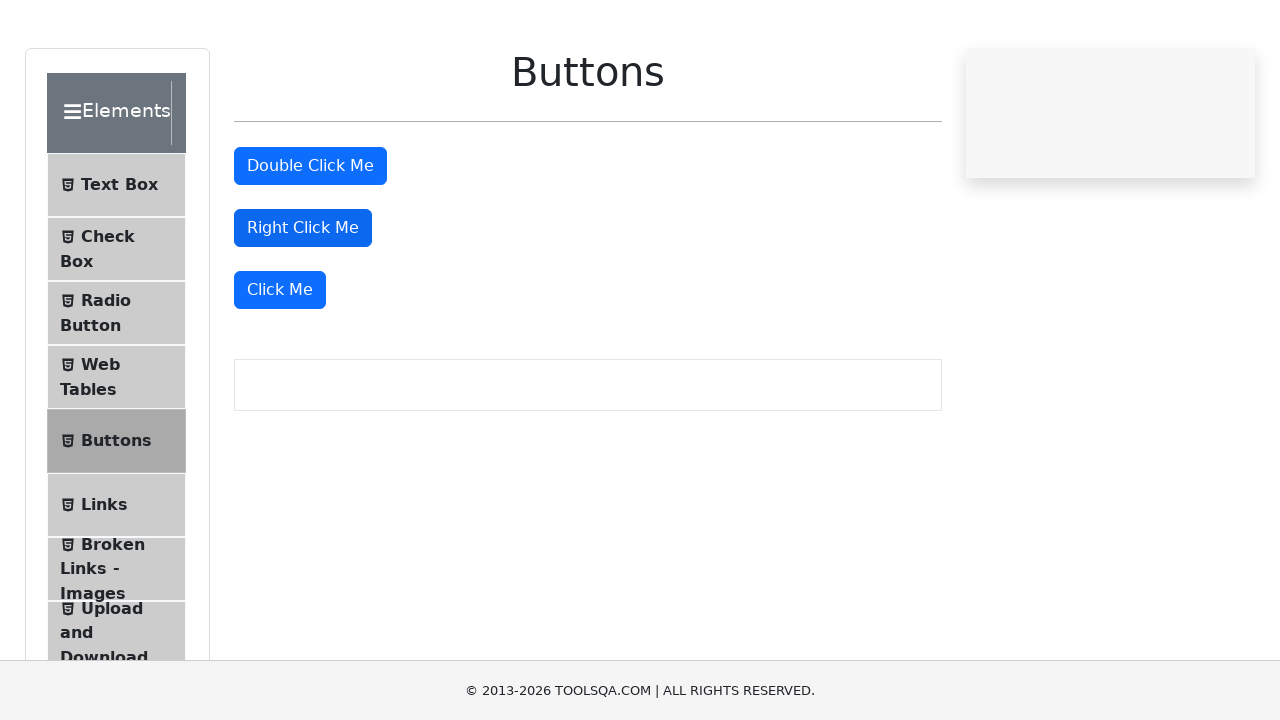

Right clicked on the right click button at (303, 304) on button#rightClickBtn
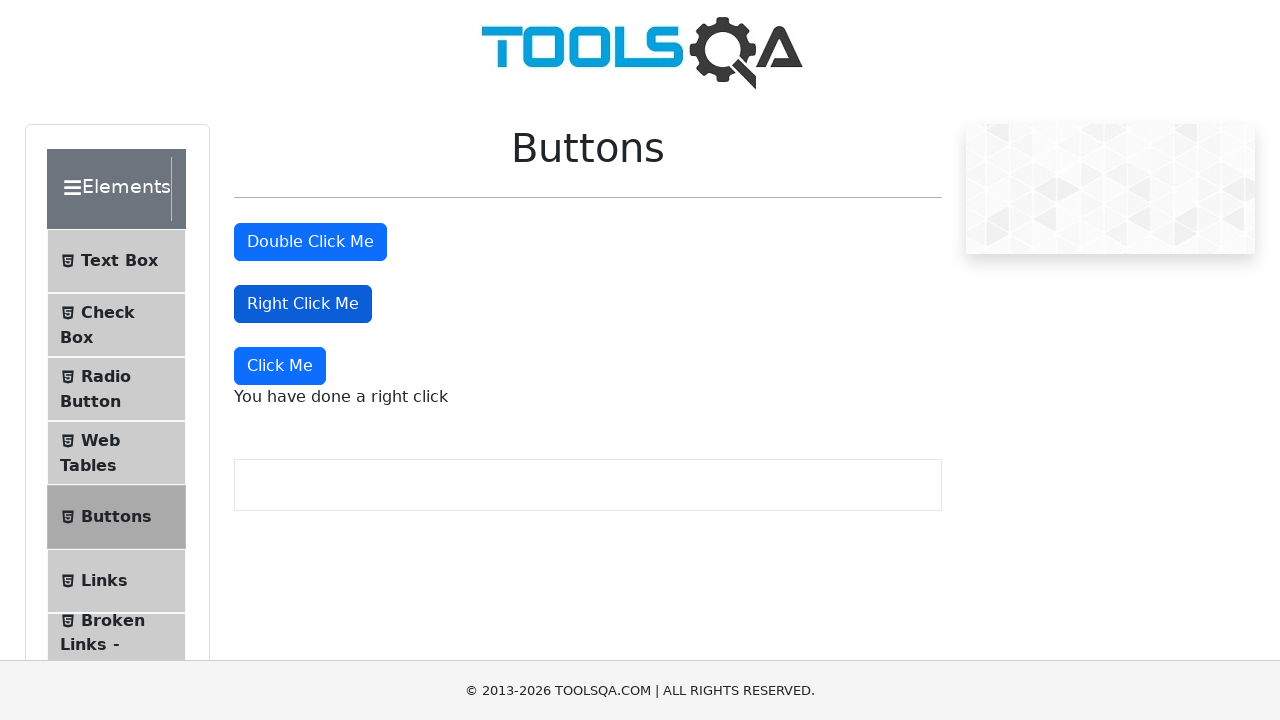

Page refreshed after right click action
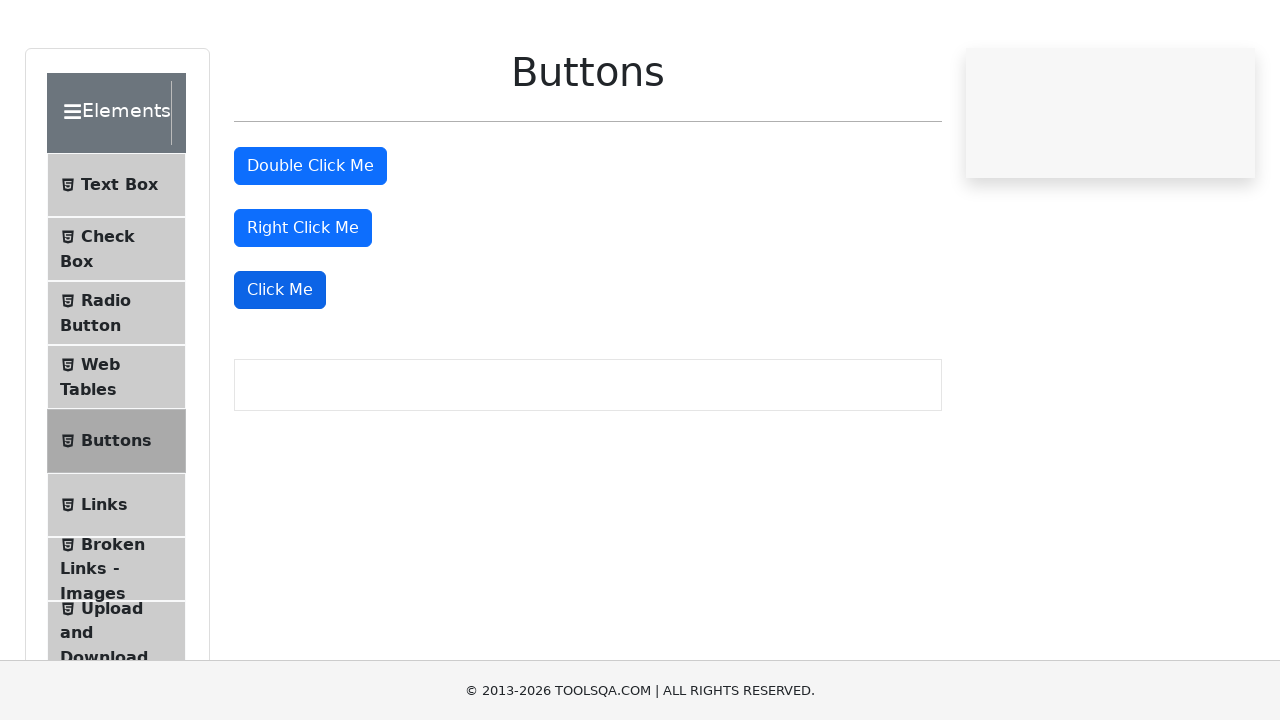

Clicked on the Click Me button at (310, 242) on button.btn.btn-primary:has-text("Click Me")
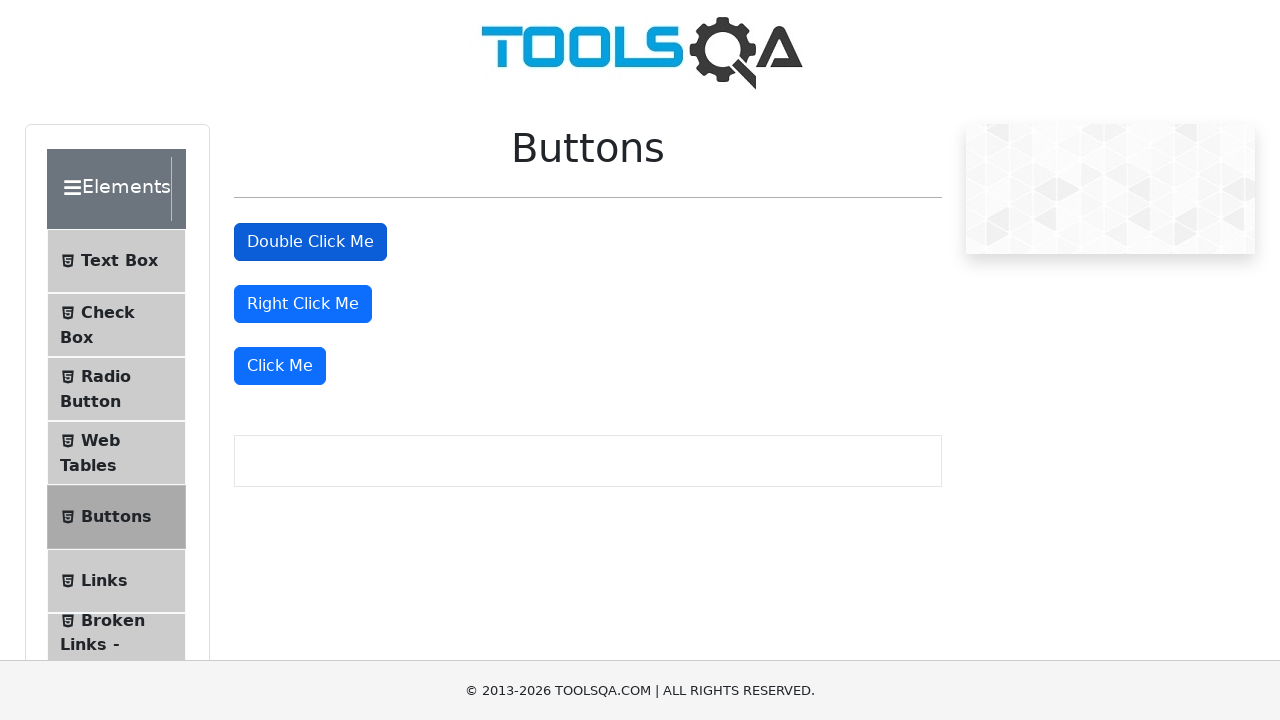

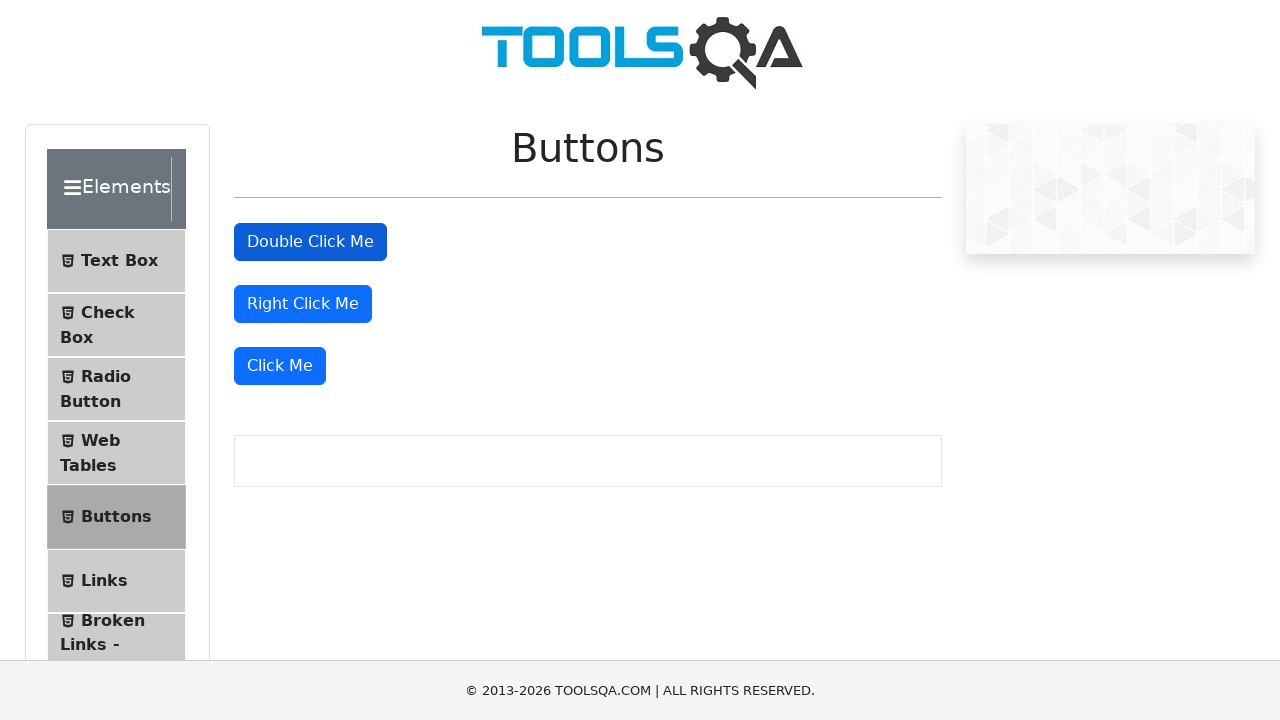